Verifies the "Регистрация" (Registration) button is present with correct text and link

Starting URL: https://puzzle-english.com

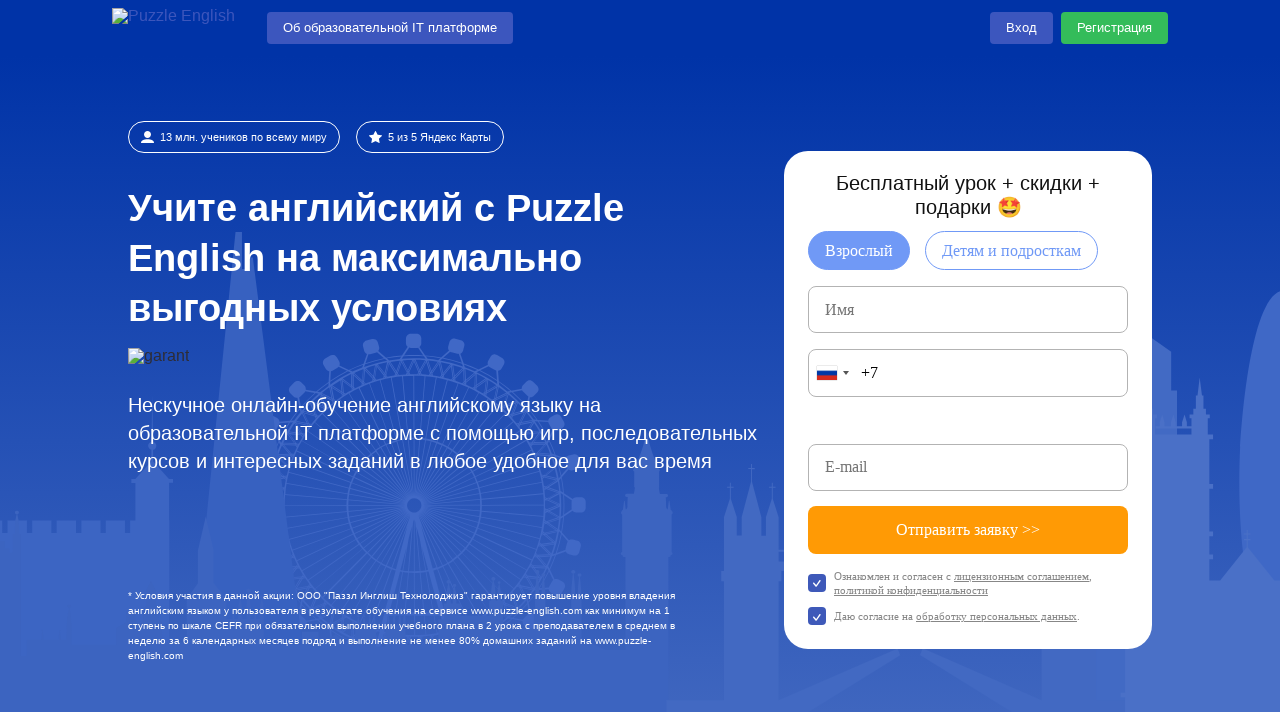

Navigated to https://puzzle-english.com
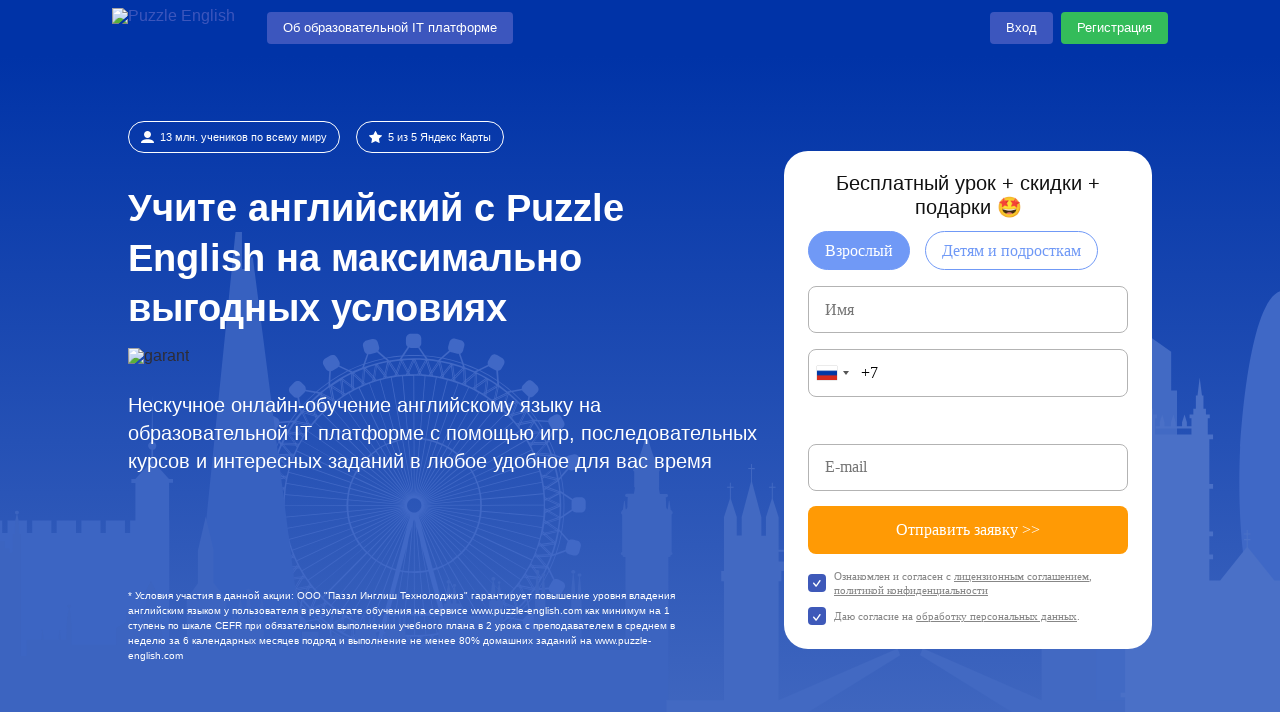

Located registration button with text 'Регистрация'
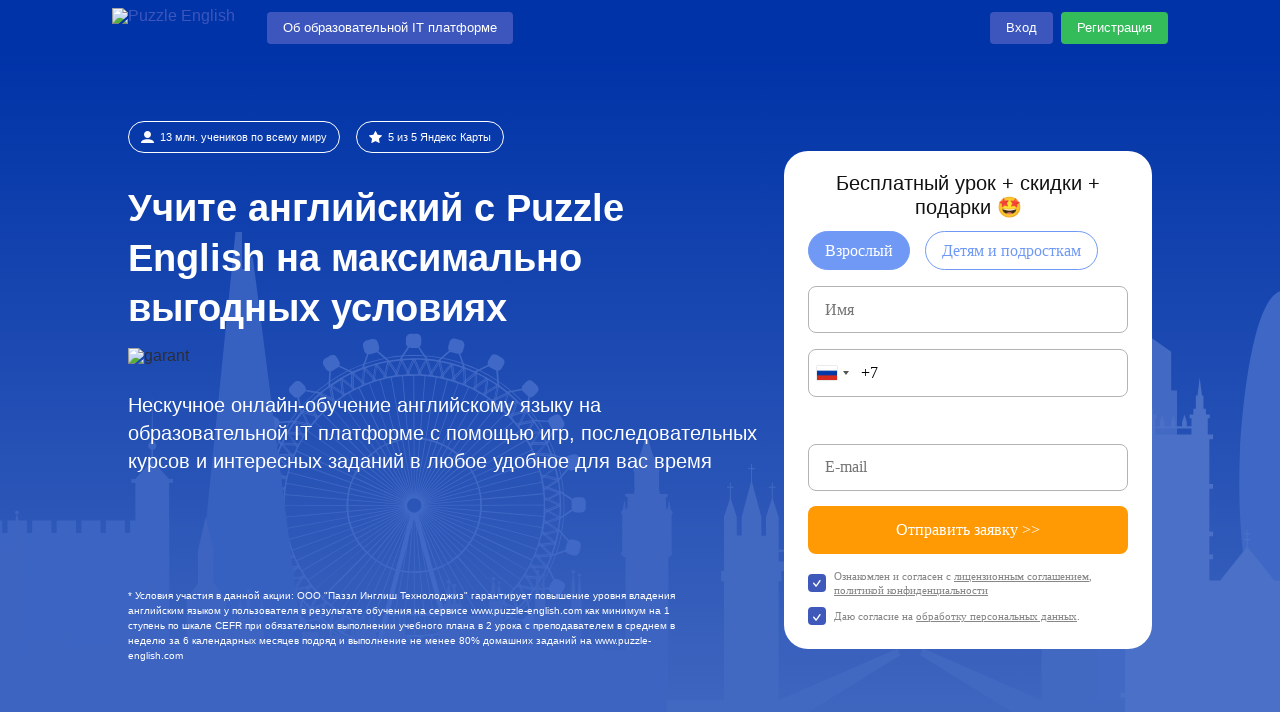

Verified registration button text is 'Регистрация'
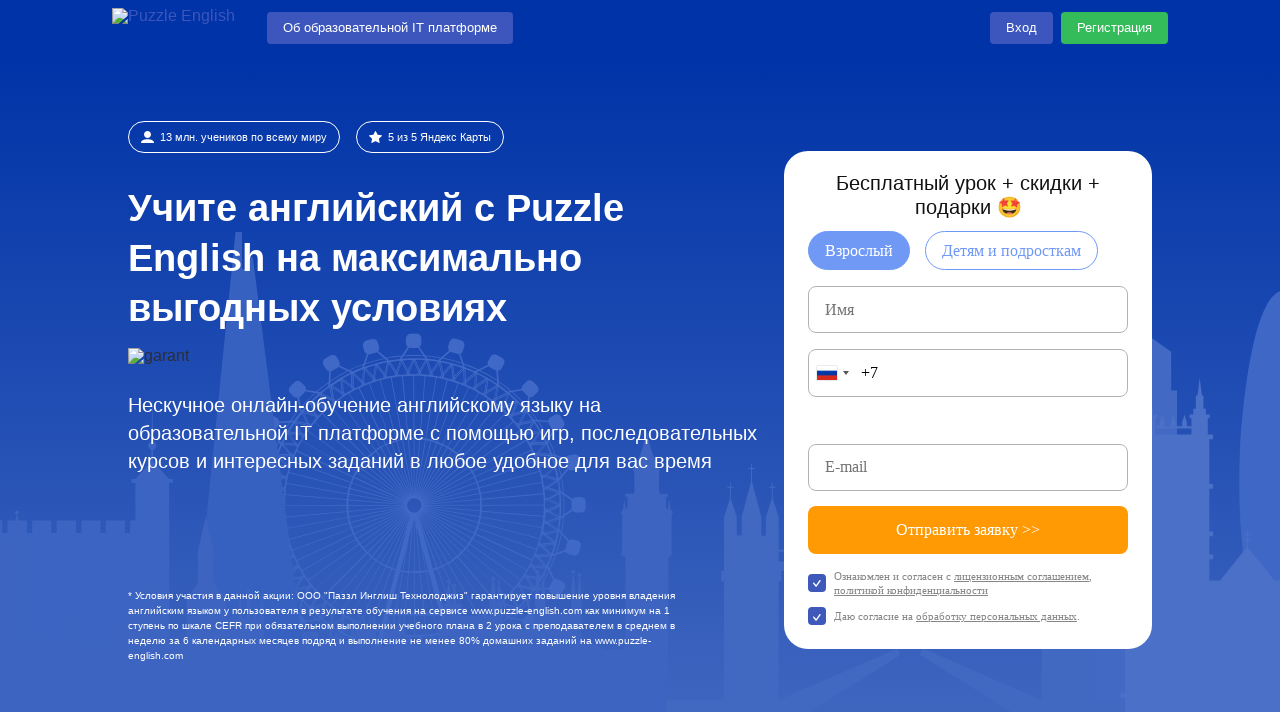

Verified registration button link is 'https://puzzle-english.com/signin'
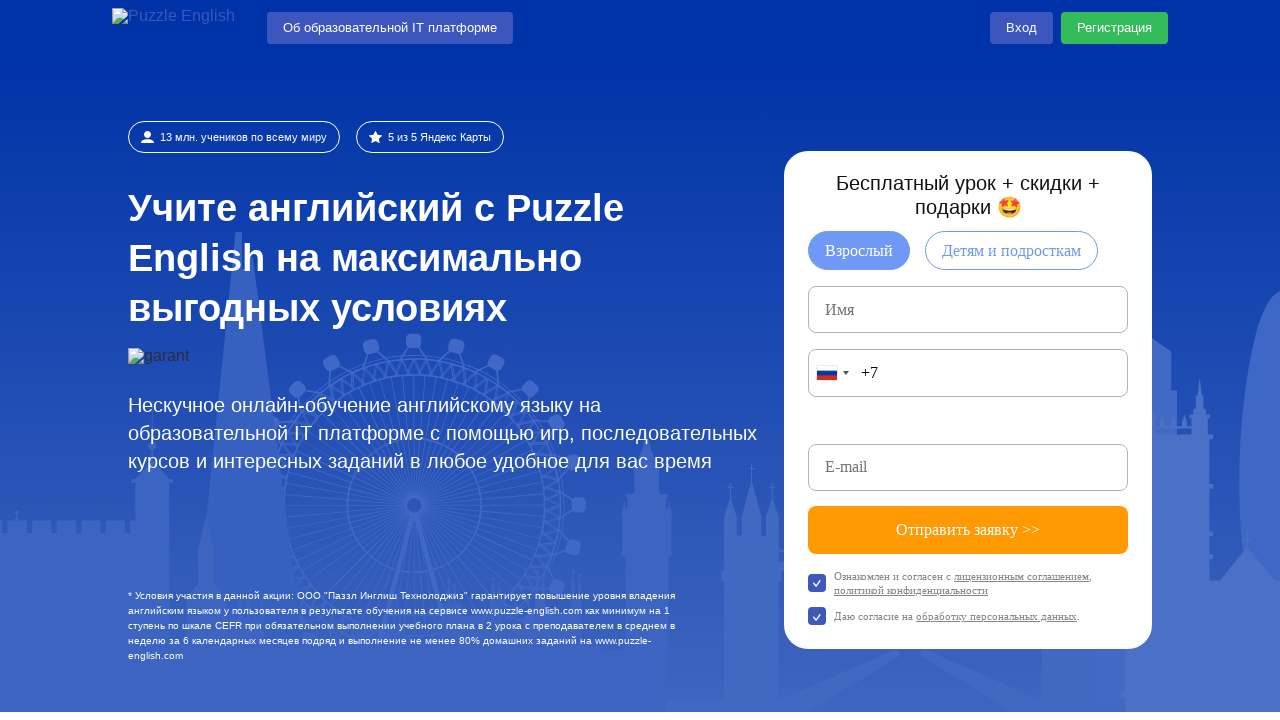

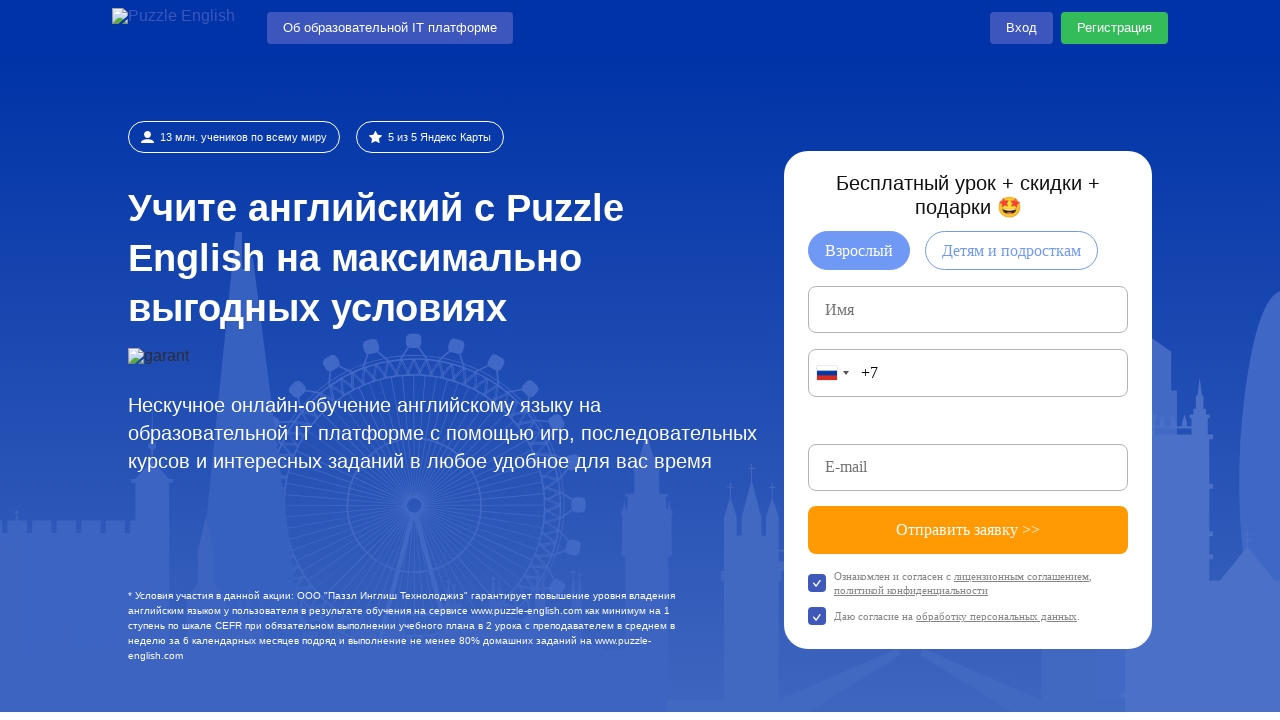